Tests popup/new window handling by opening a popup via JavaScript, verifying it opened, then clicking a link that opens a new window and verifying the URL

Starting URL: https://the-internet.herokuapp.com/windows

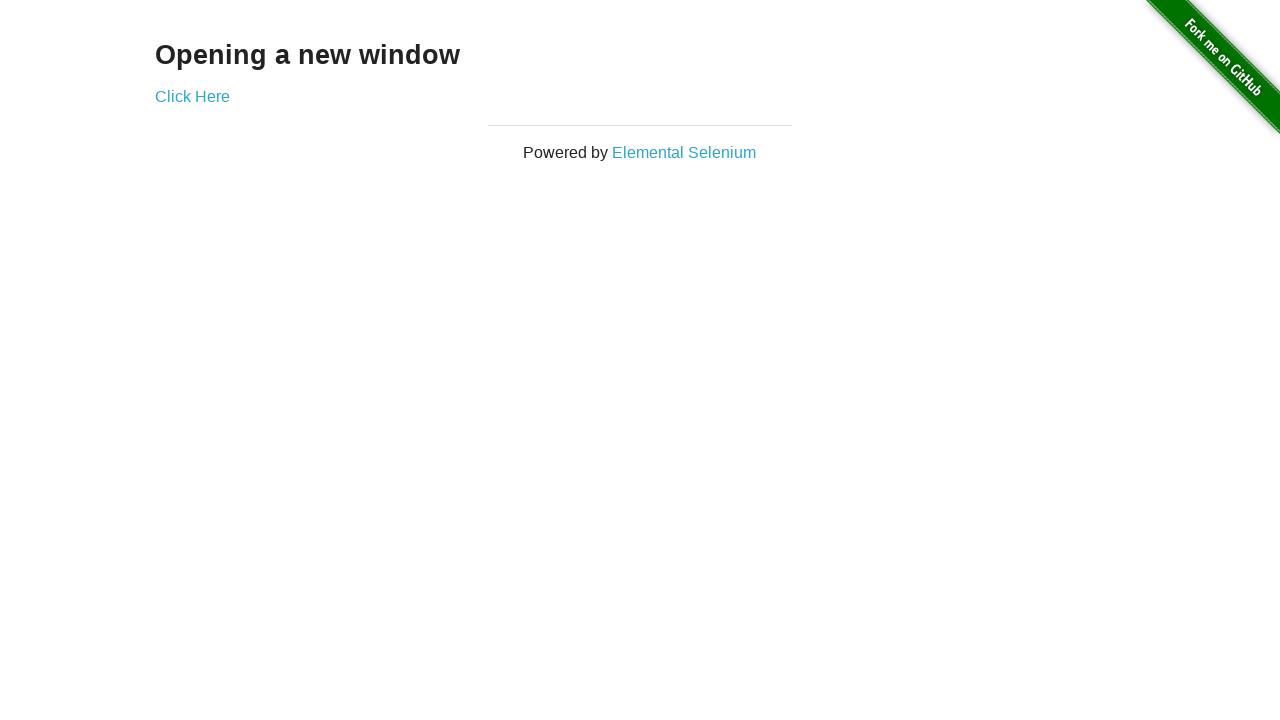

Opened popup window via JavaScript to https://example.com
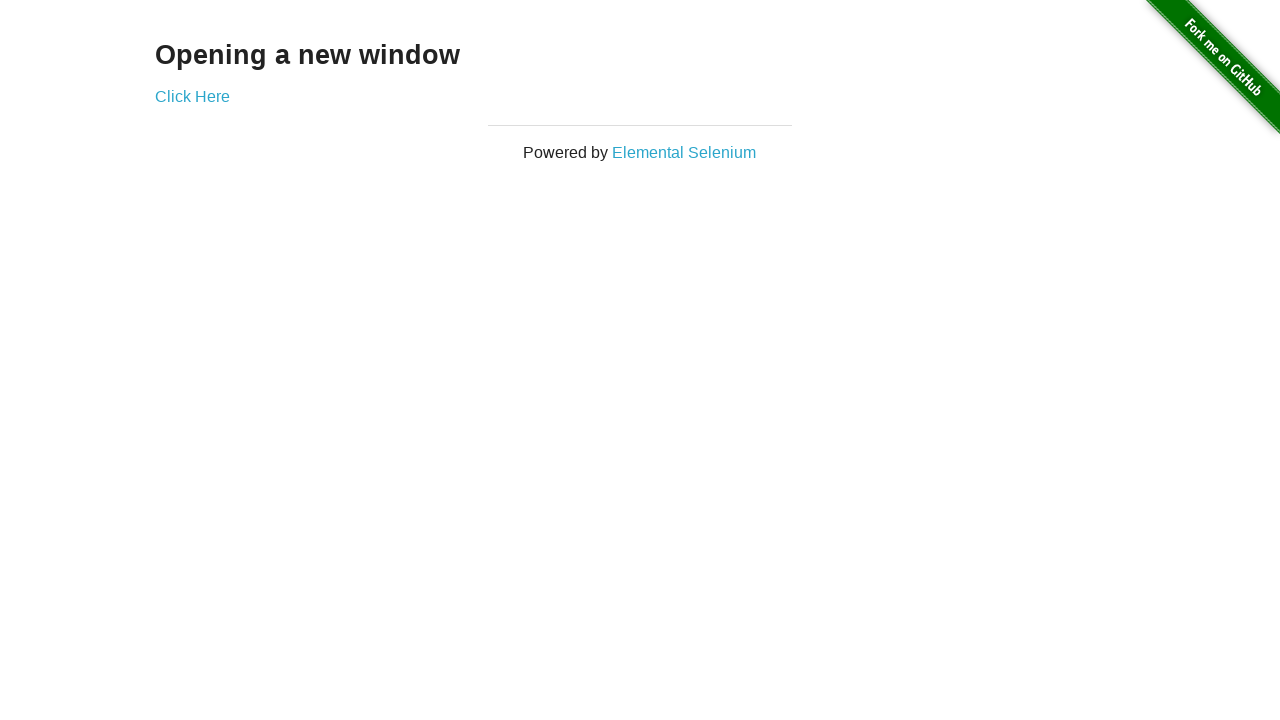

Popup window object retrieved
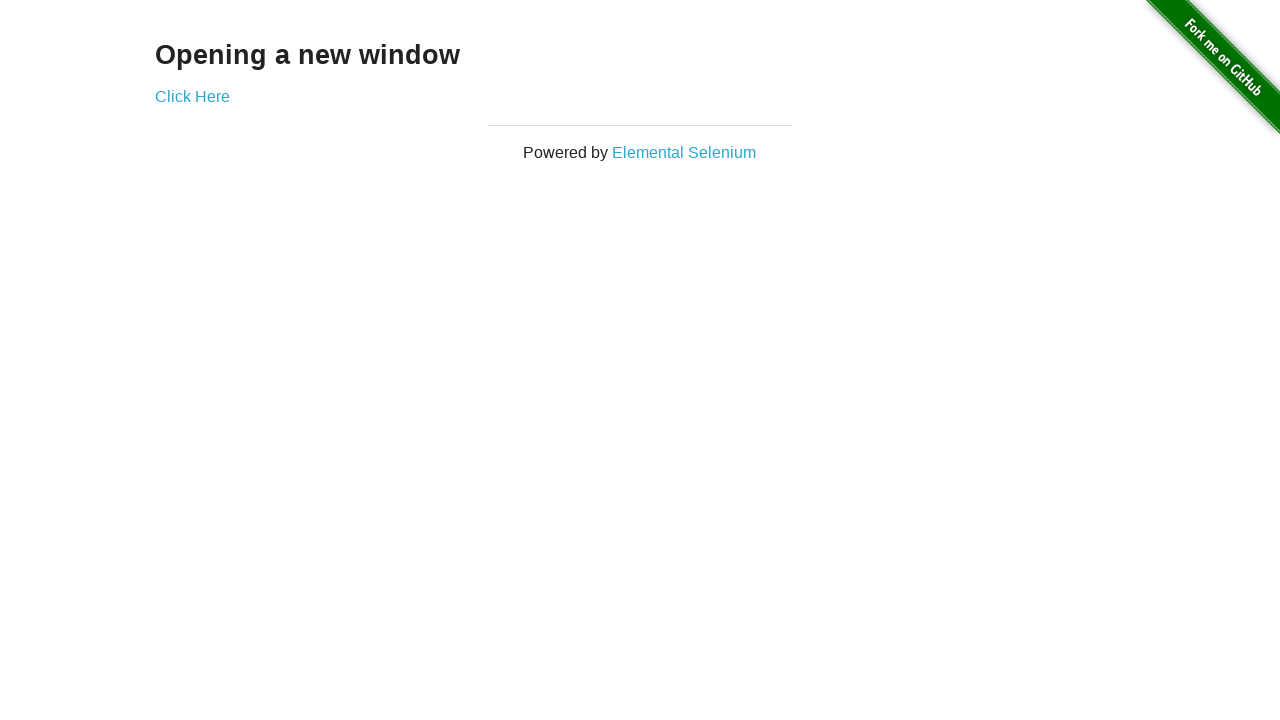

Popup window finished loading
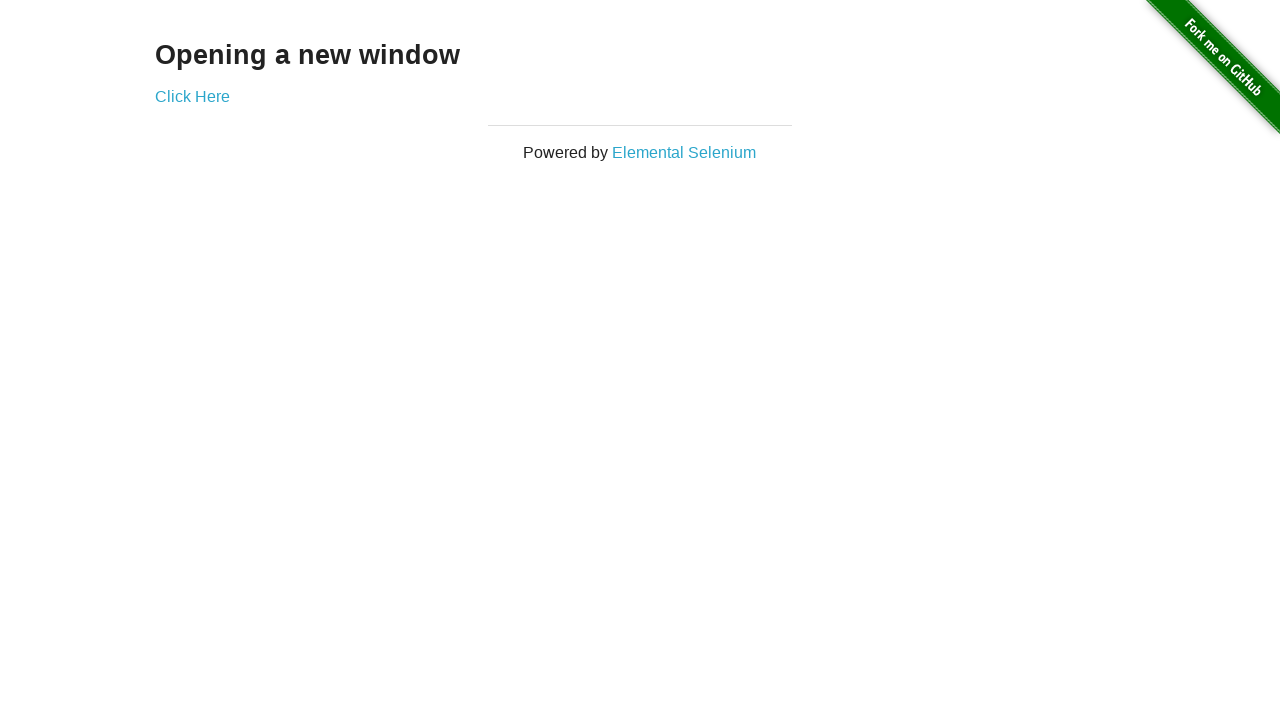

Closed first popup window
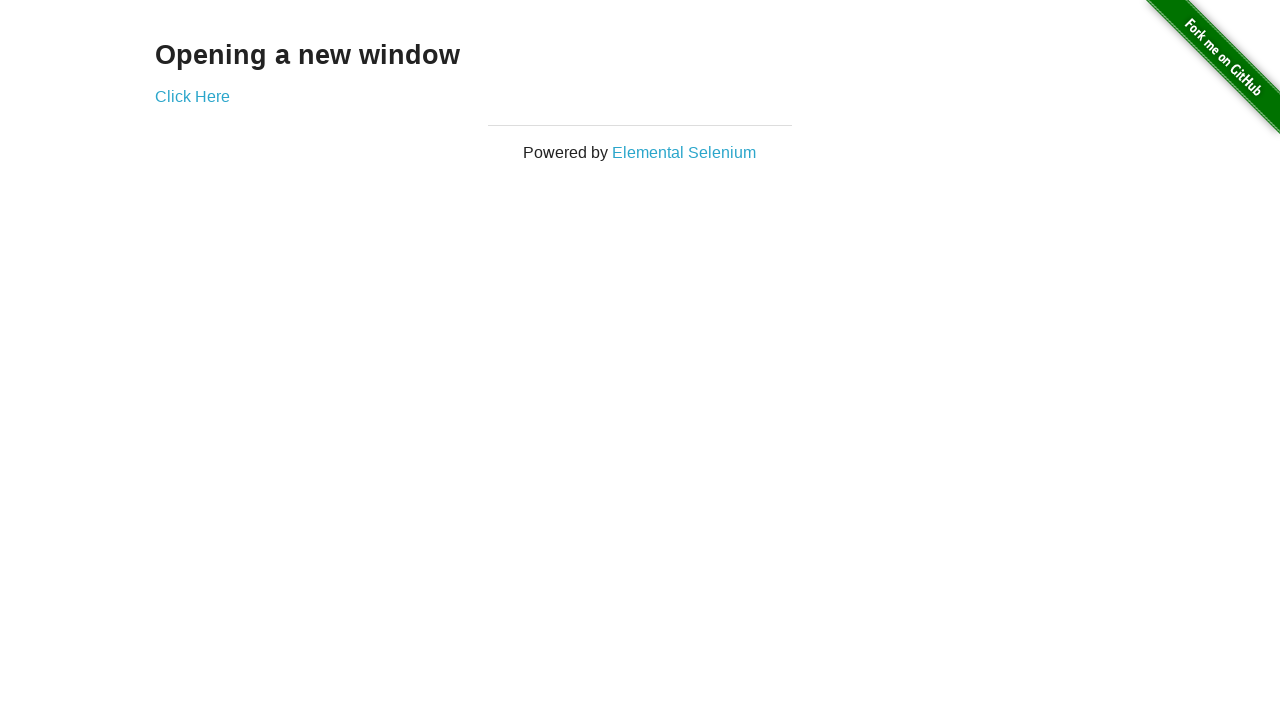

Navigated to https://the-internet.herokuapp.com/windows
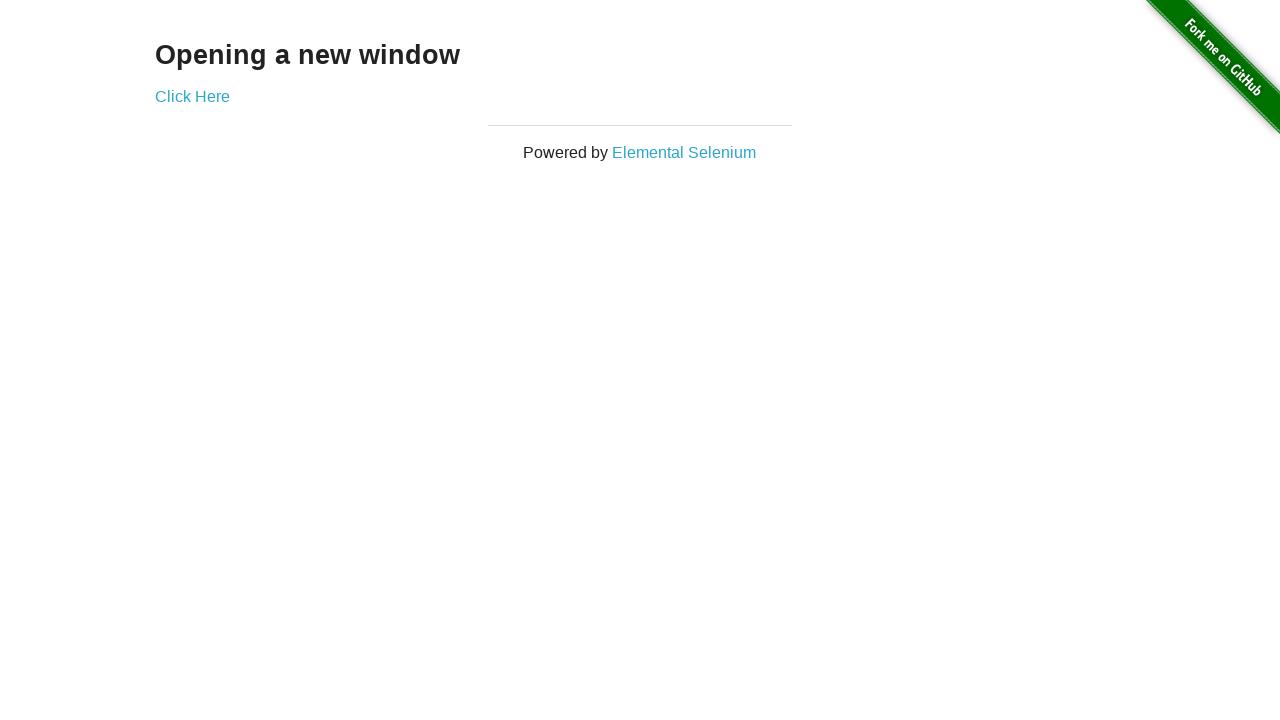

Clicked link in content area that opens new window at (192, 96) on #content a
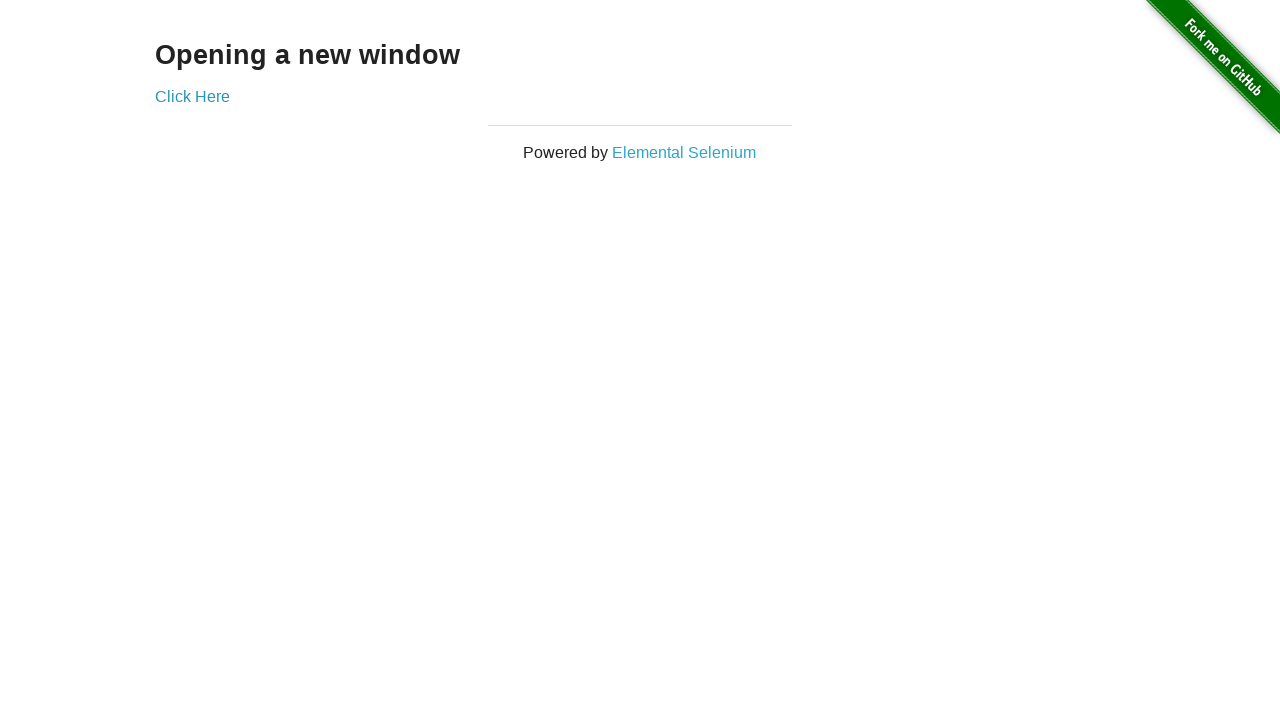

Second popup window object retrieved
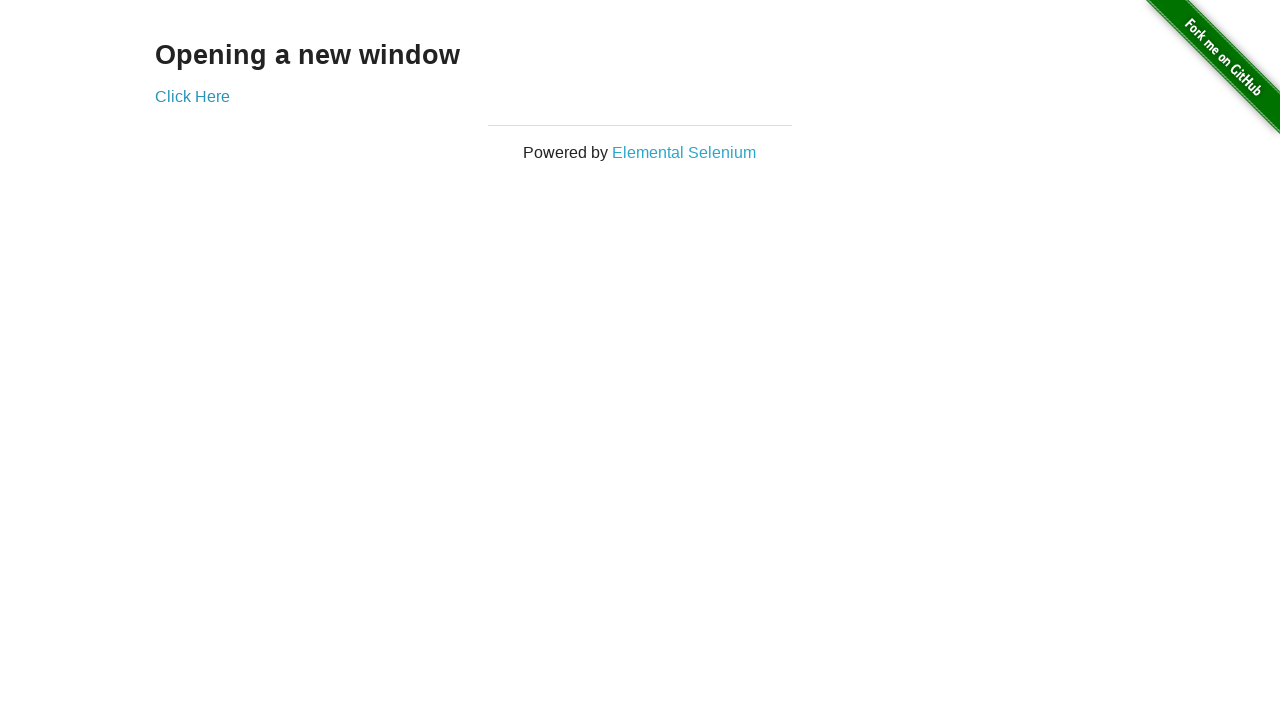

Second popup window finished loading
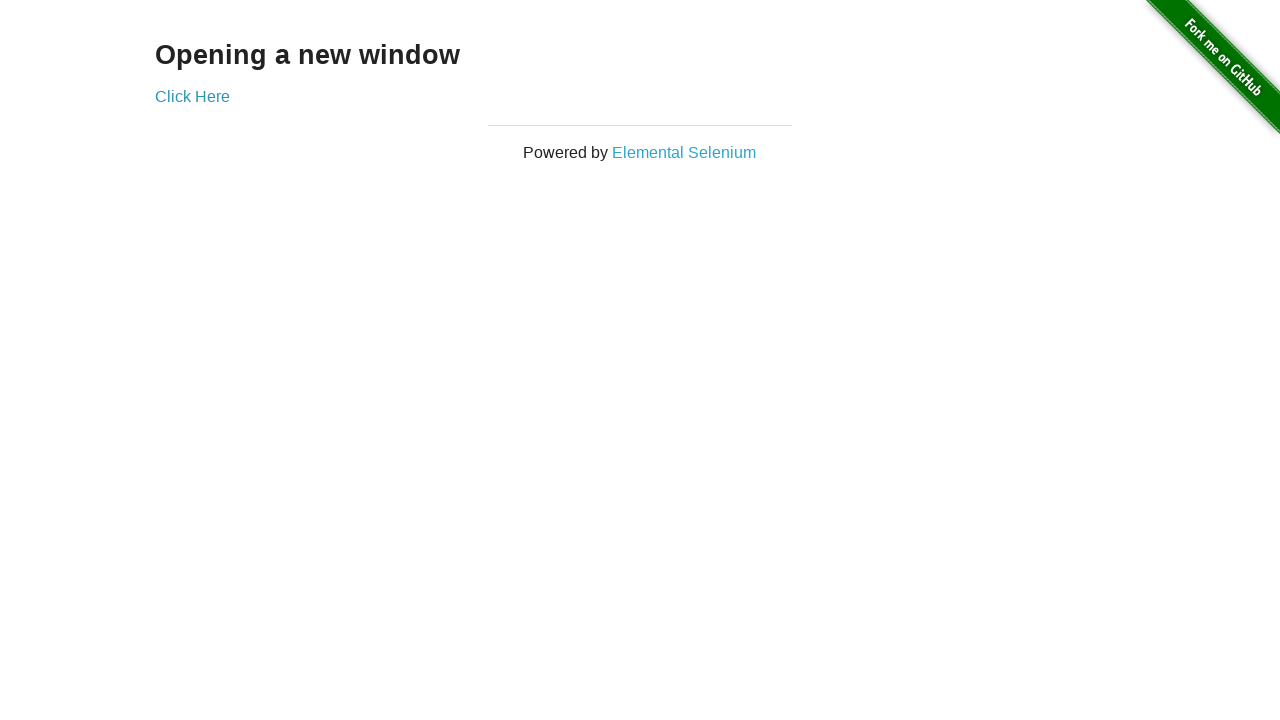

Brought main page to front
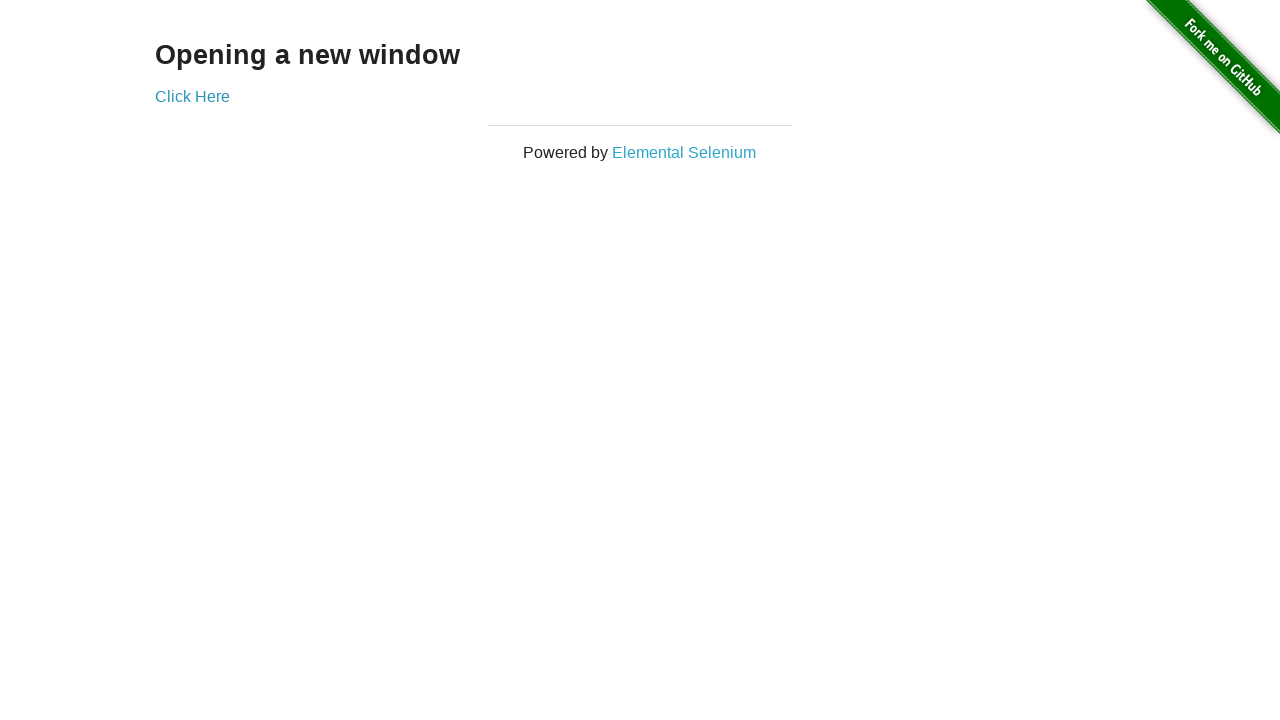

Closed second popup window
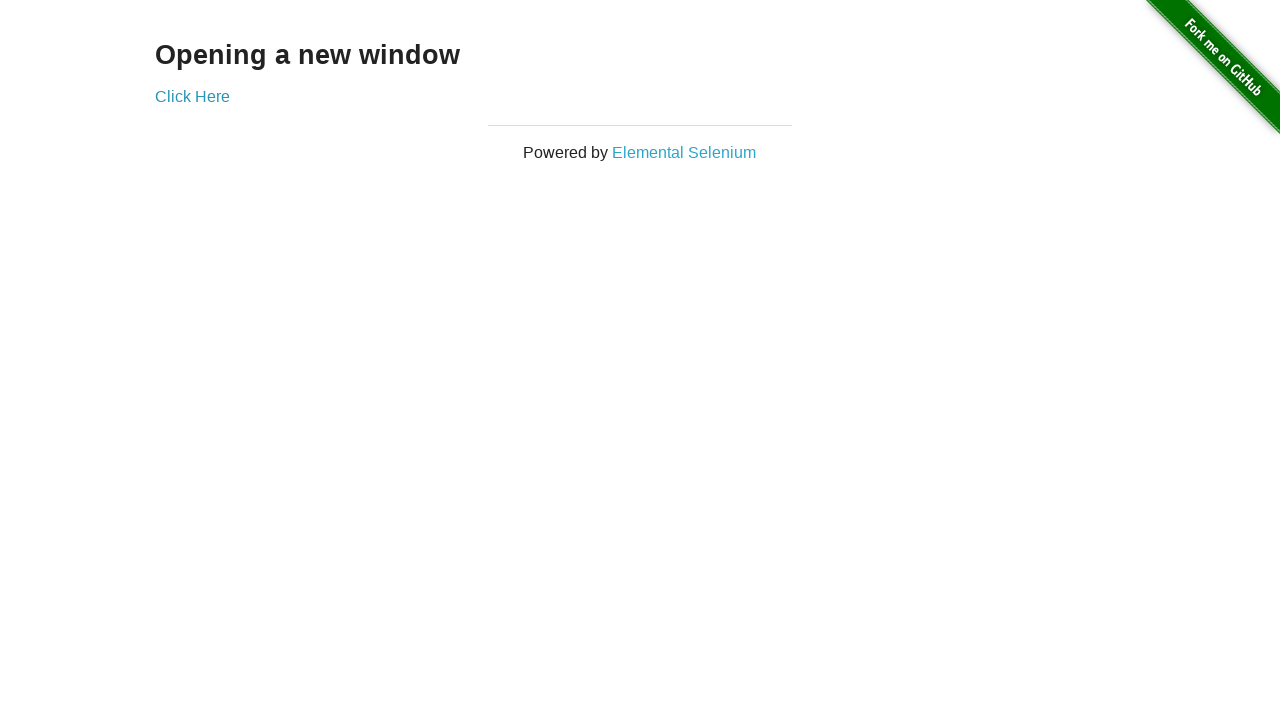

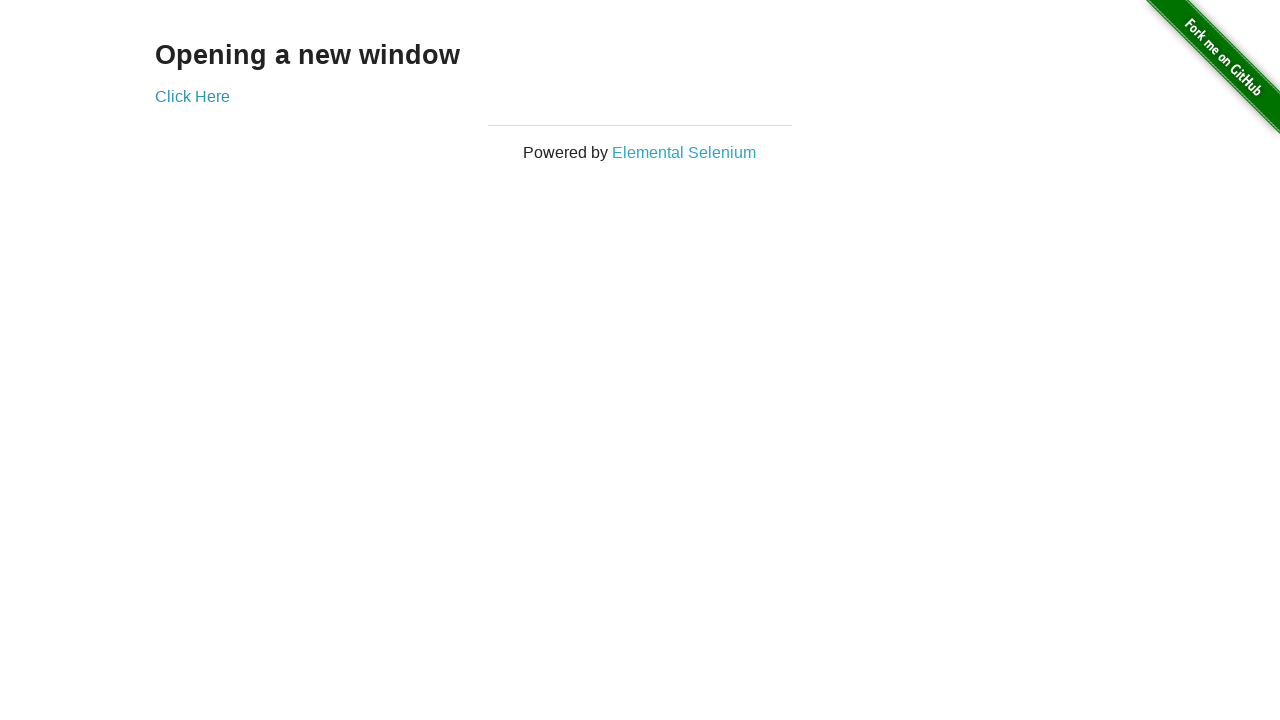